Navigates to Time's All-Time 100 Novels list, clicks on a novel link to view its details page, then returns to the main list.

Starting URL: https://entertainment.time.com/2005/10/16/all-time-100-novels/slide/all/

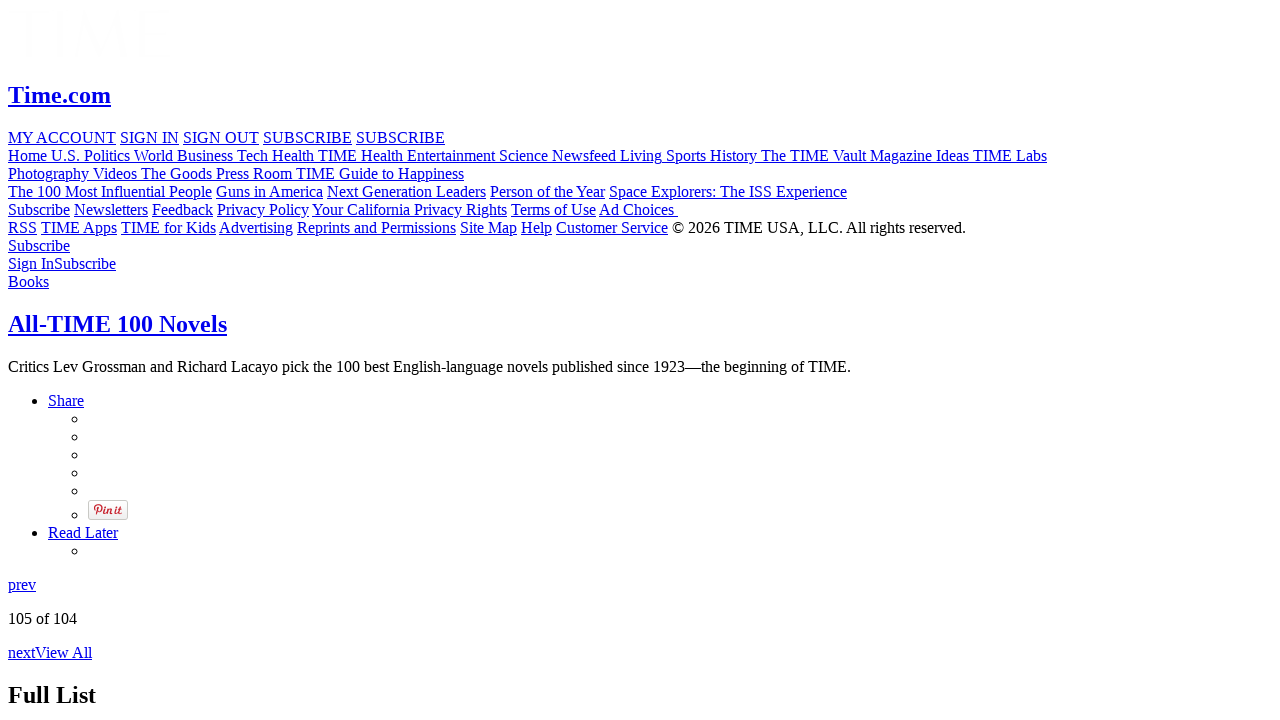

Waited for novels list to load
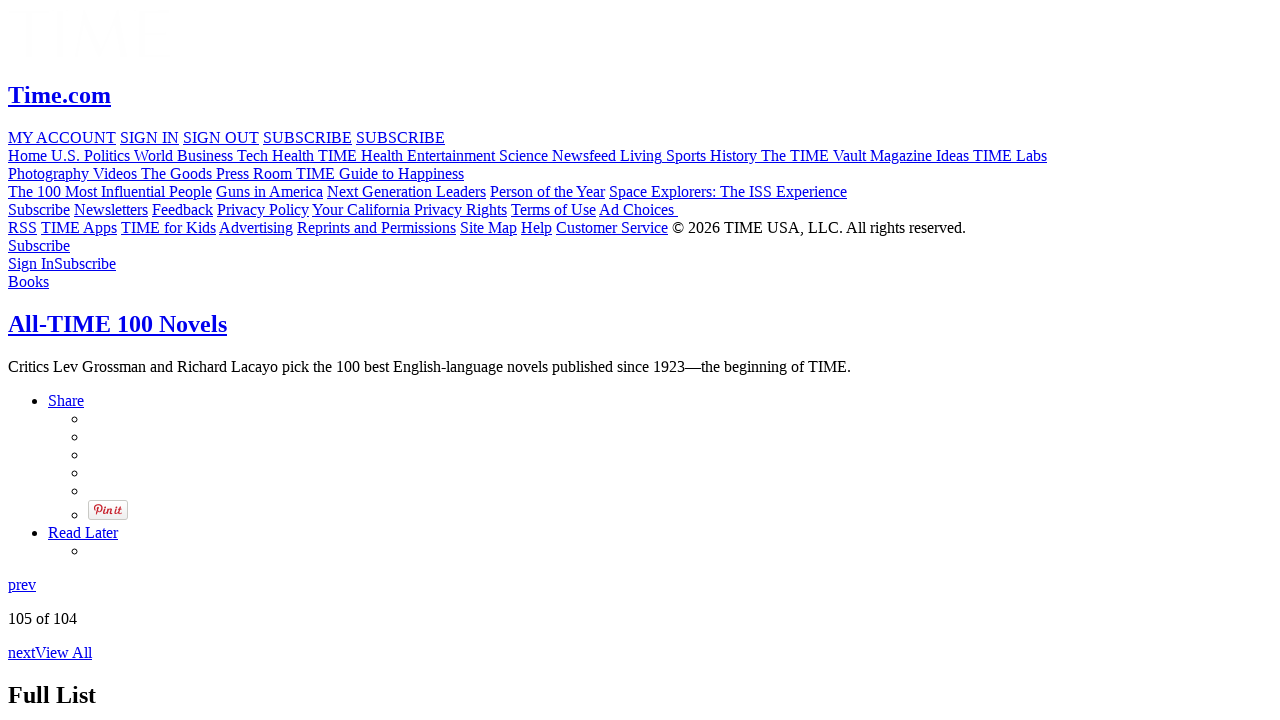

Located first novel item in the list
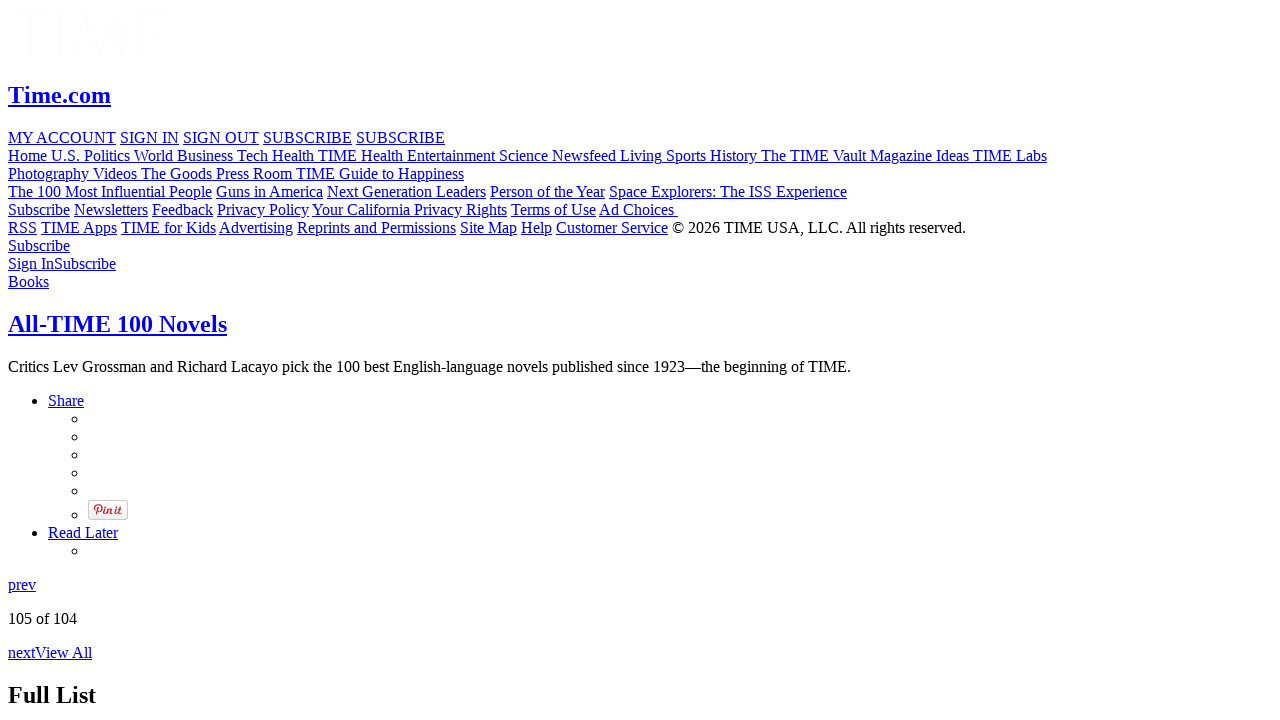

Located novel link
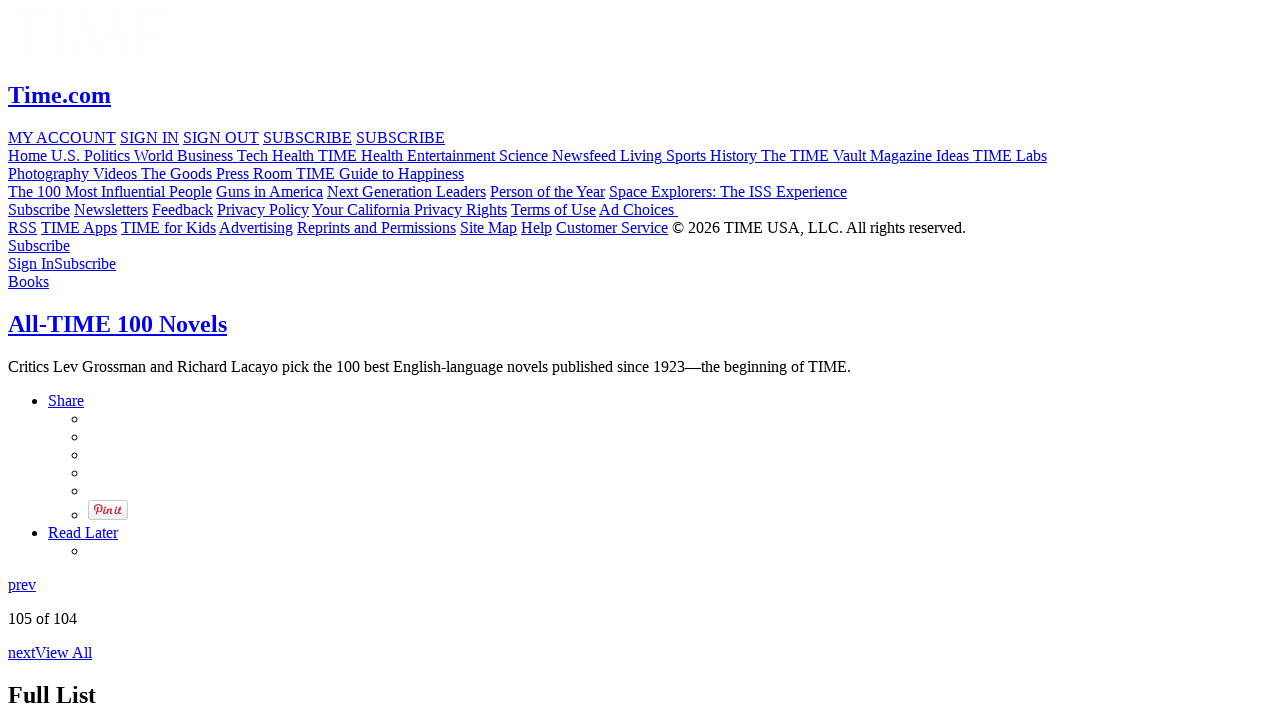

Clicked on novel link to view details page at (188, 360) on .items >> nth=1 >> li >> nth=0 >> a
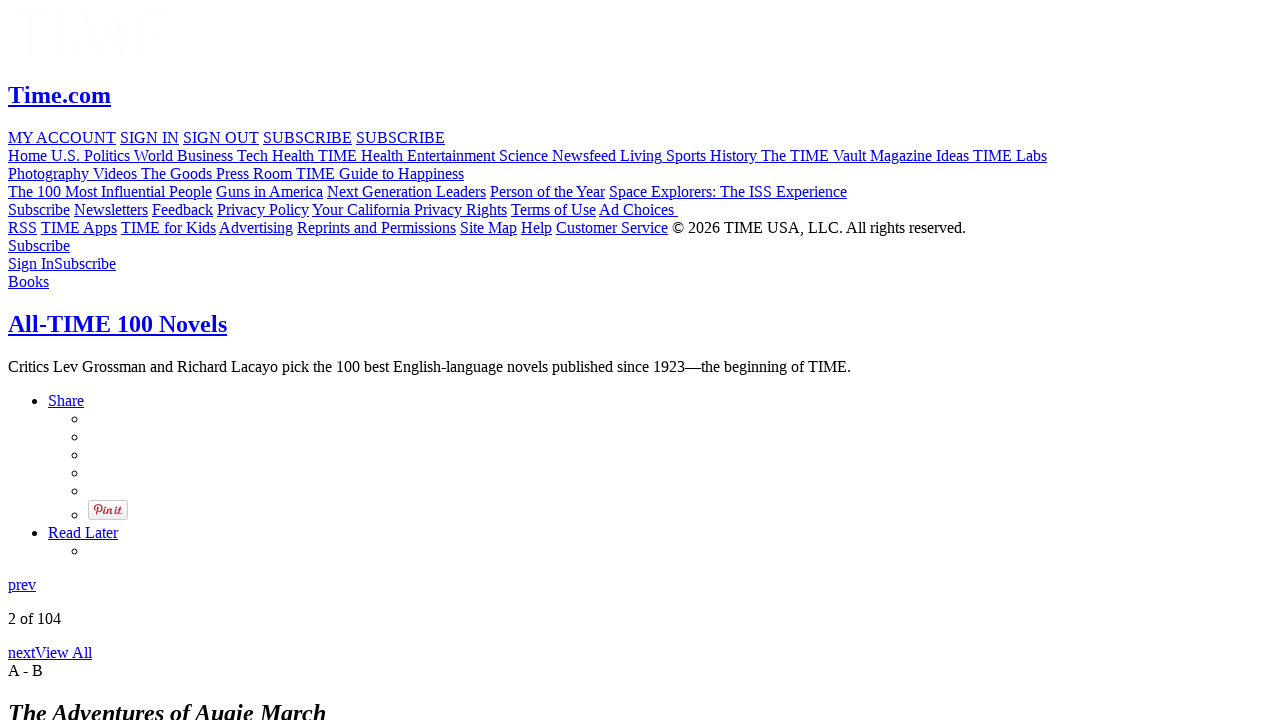

Novel details page loaded
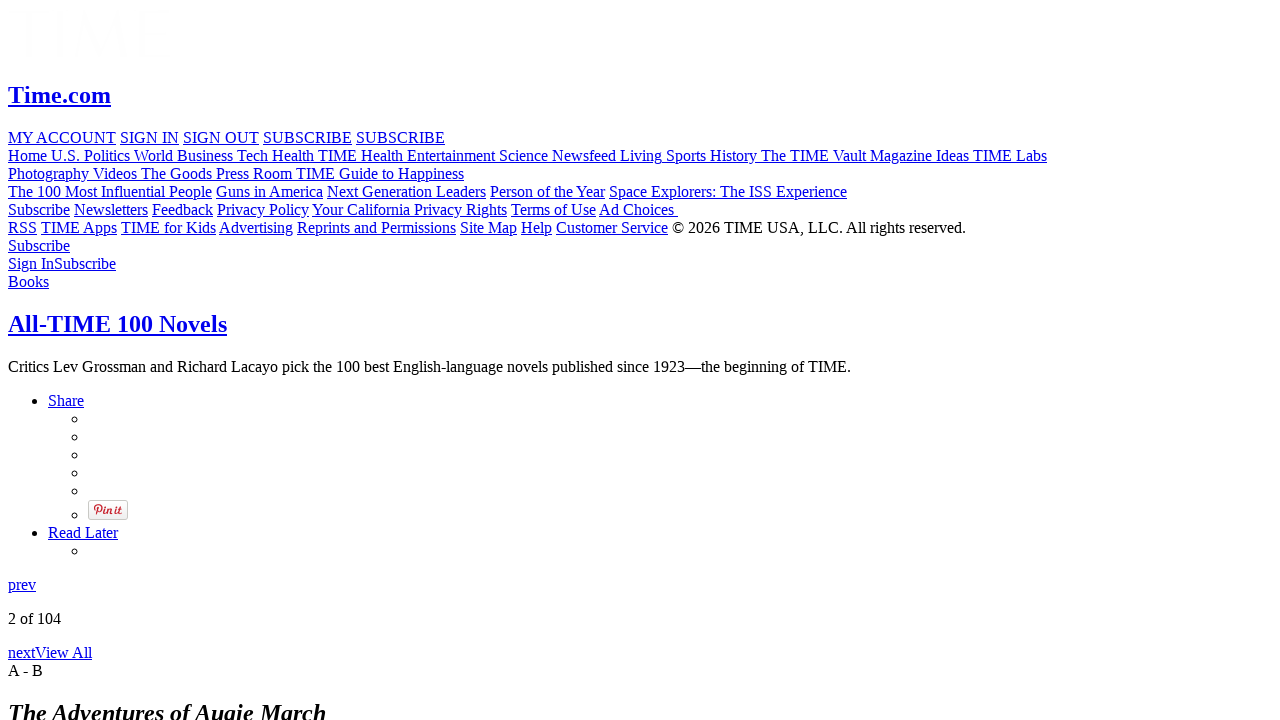

Navigated back to the main novels list
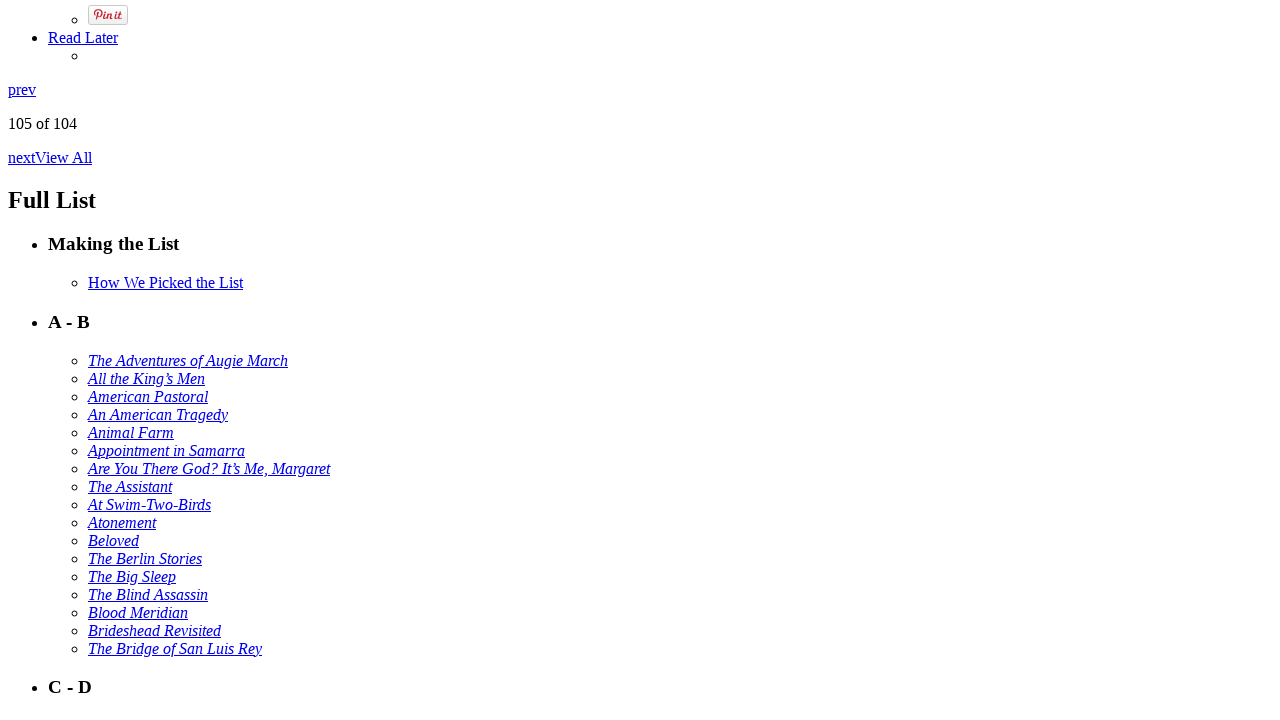

Main novels list reloaded
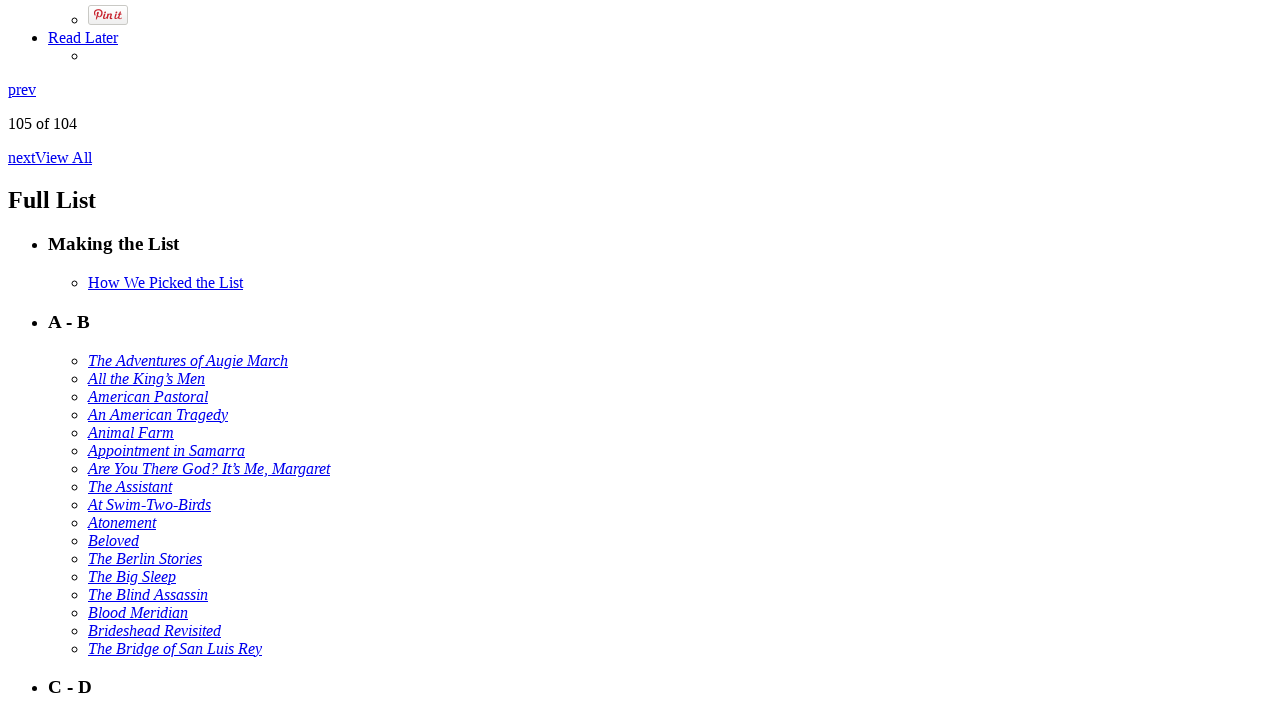

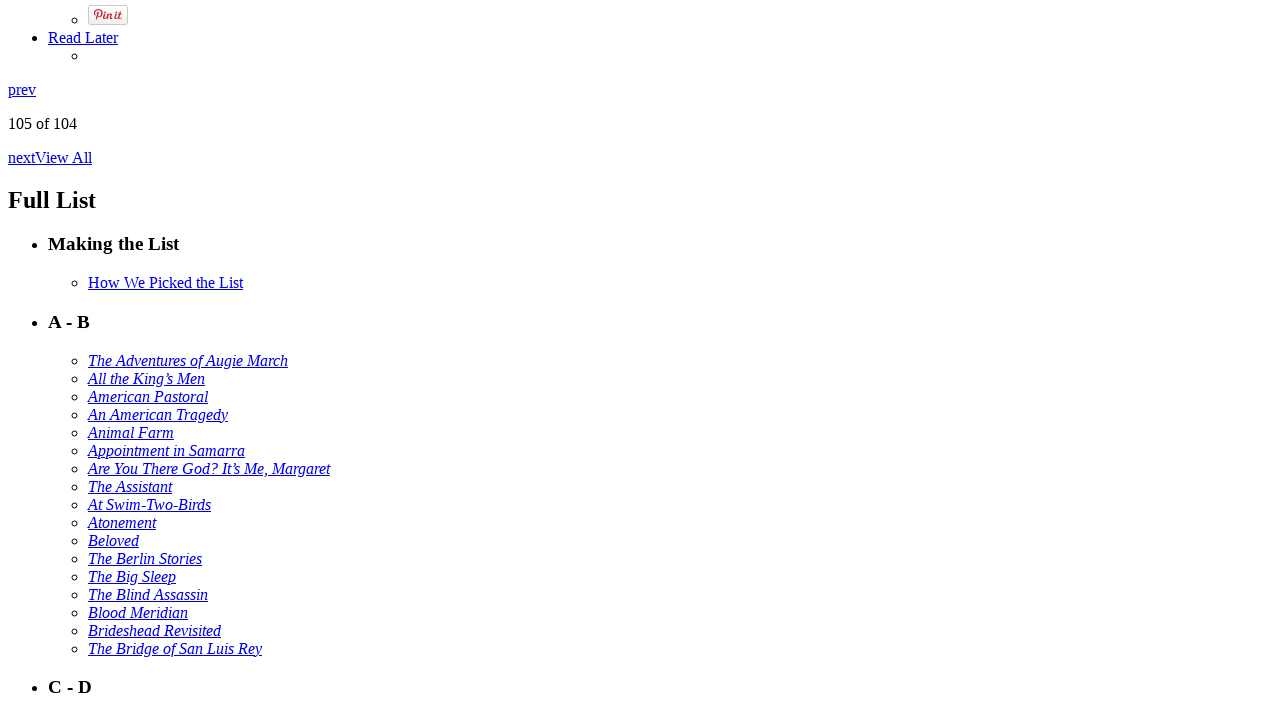